Navigates to Internshala internships page and verifies that the internship listings container loads successfully

Starting URL: https://internshala.com/internships/

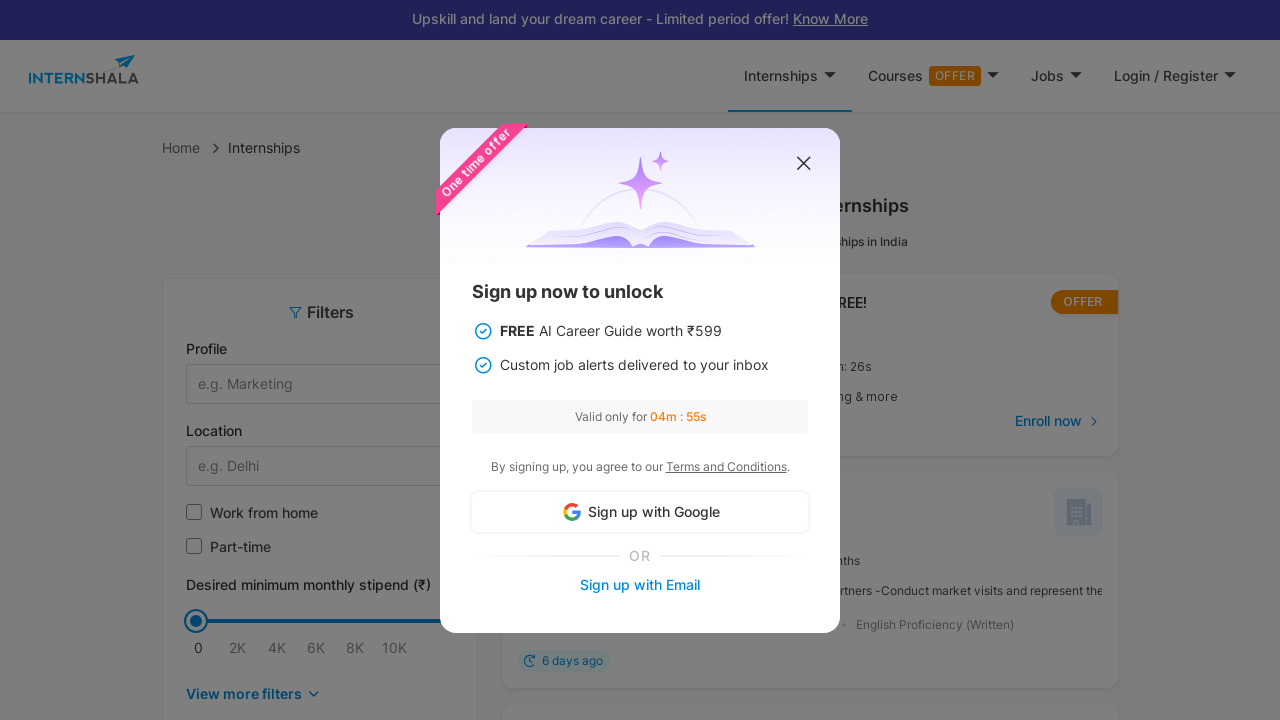

Navigated to Internshala internships page
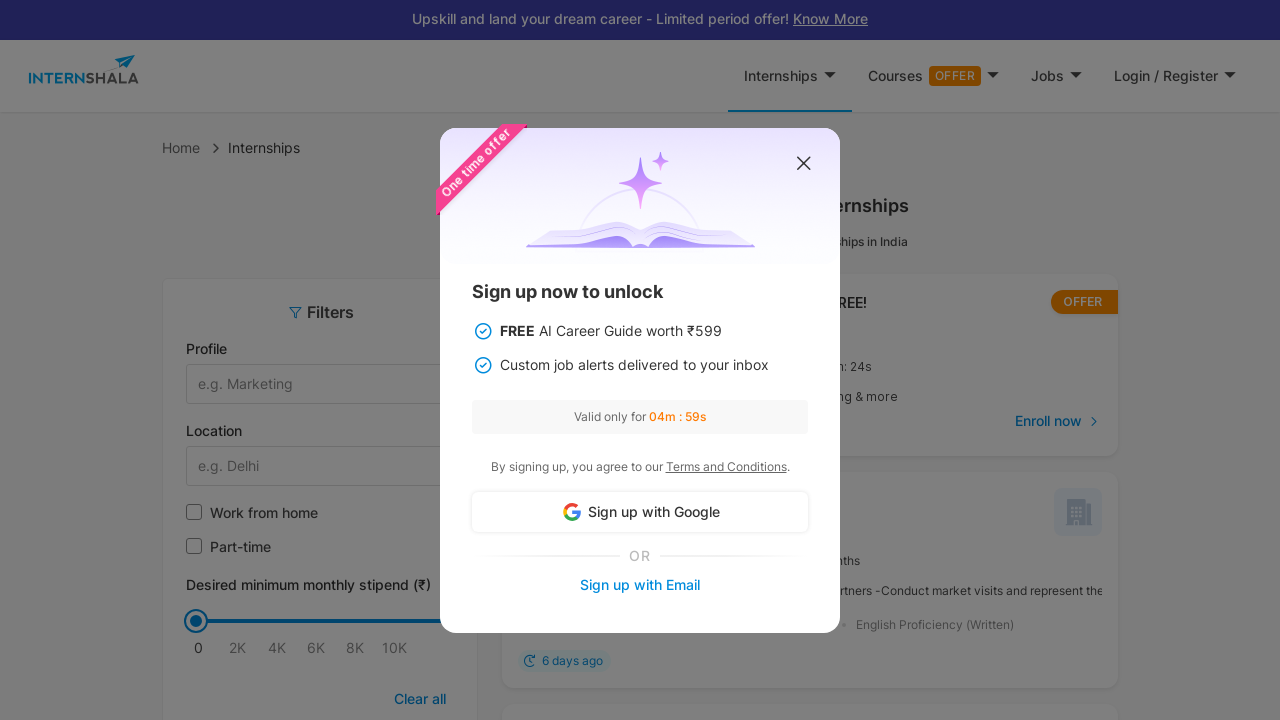

Internship listings container loaded successfully
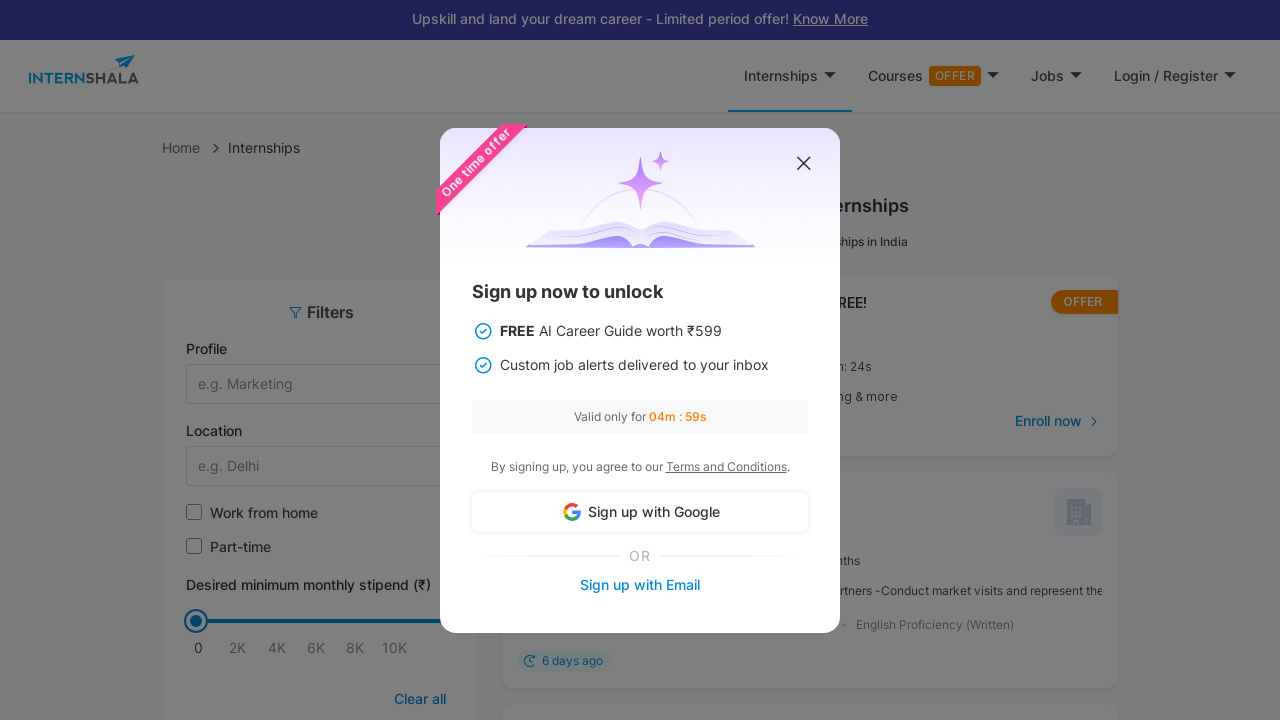

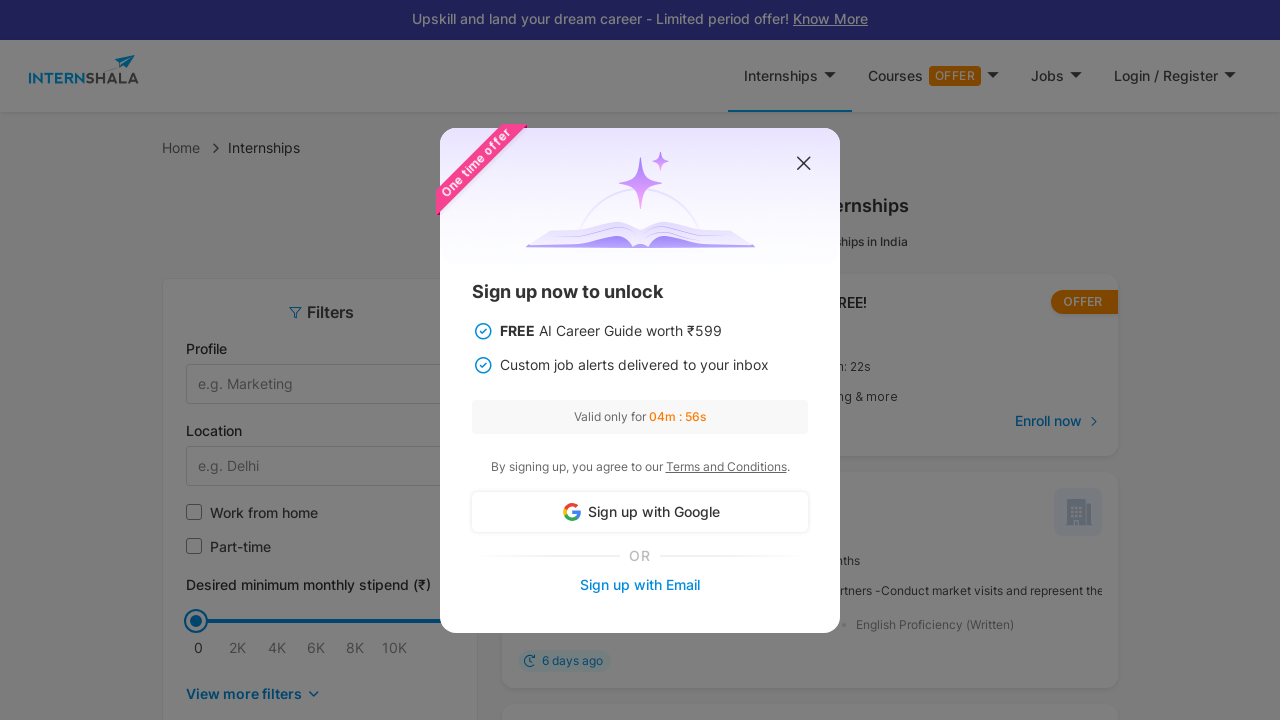